Tests slider functionality by dragging the slider handle to adjust its value

Starting URL: https://demoqa.com/slider

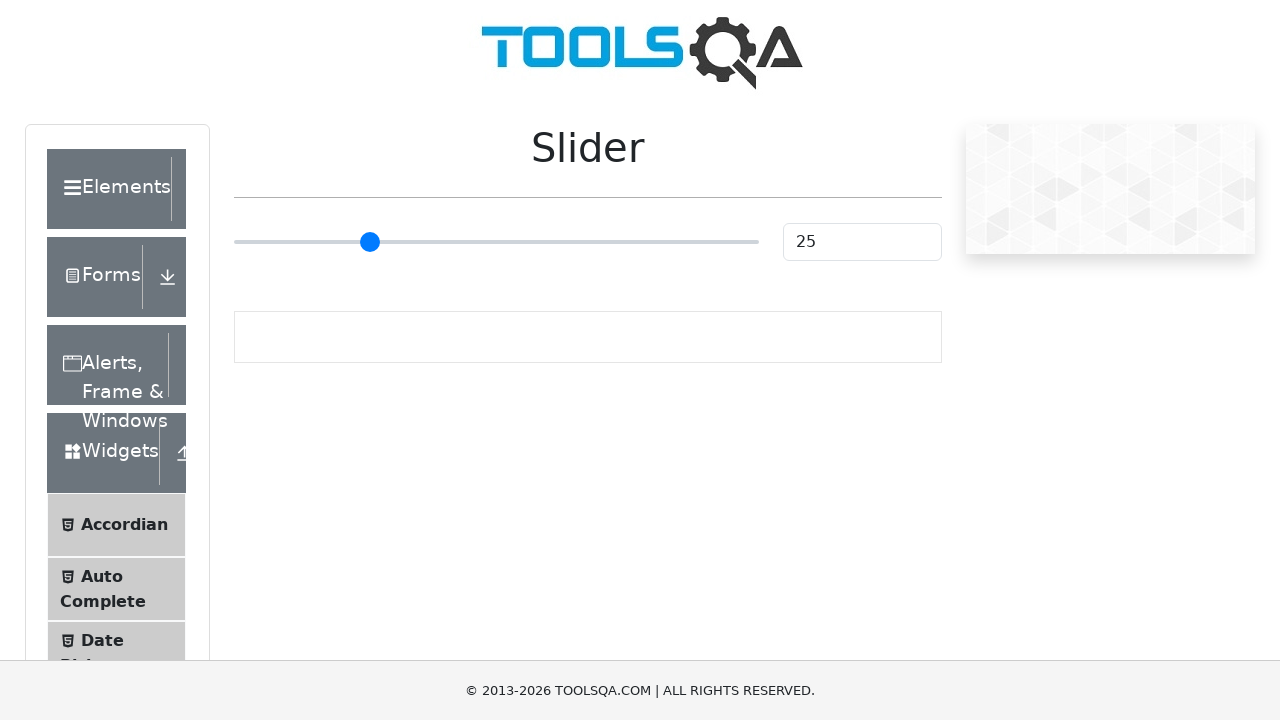

Navigated to slider test page at https://demoqa.com/slider
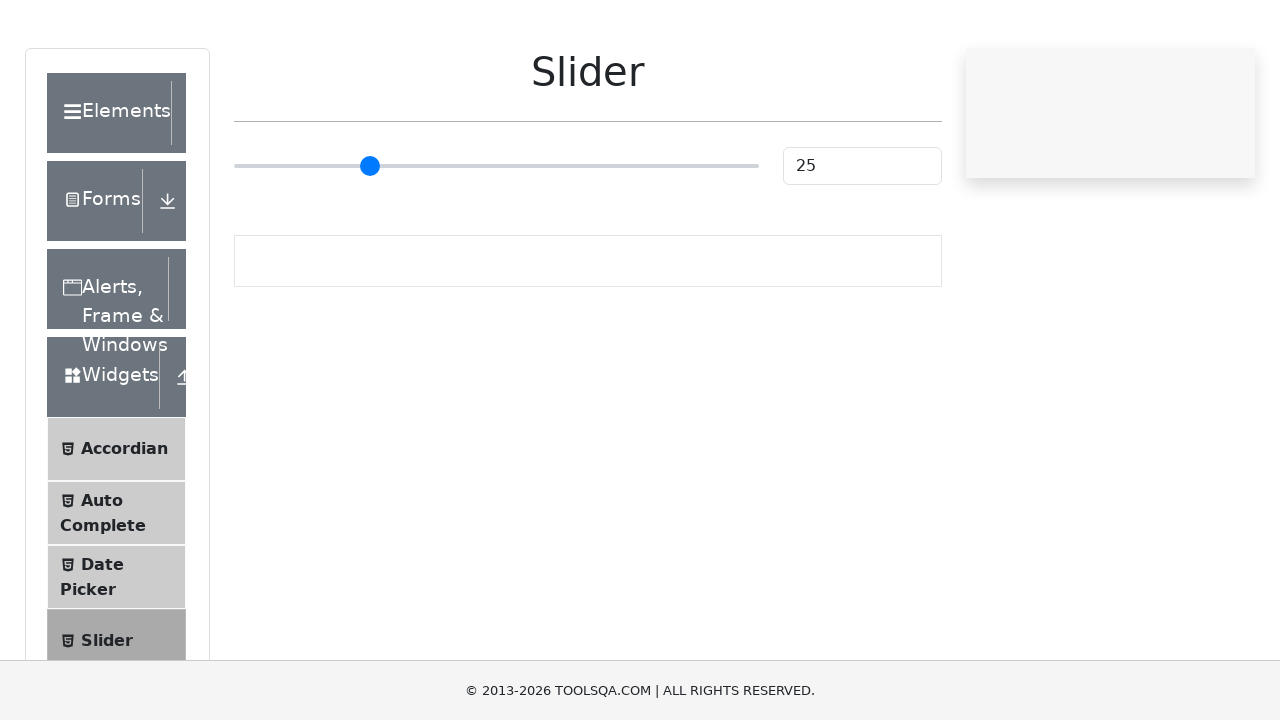

Located slider element
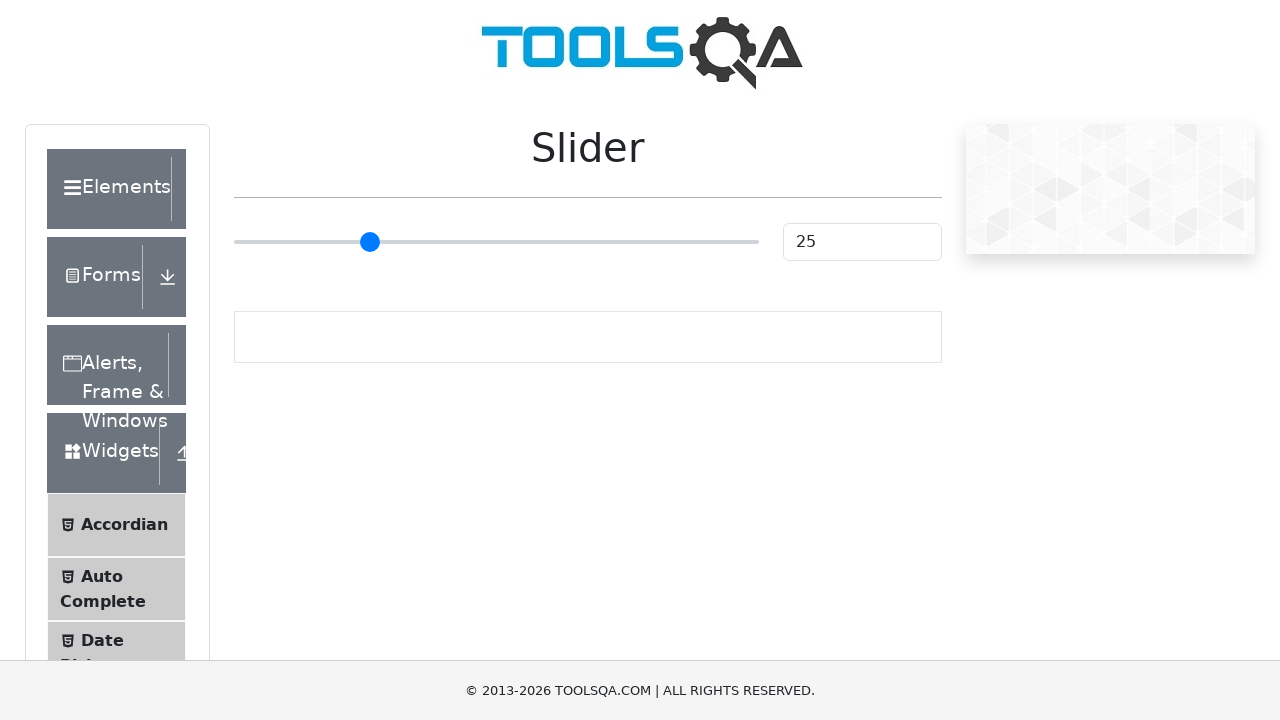

Retrieved bounding box of slider element
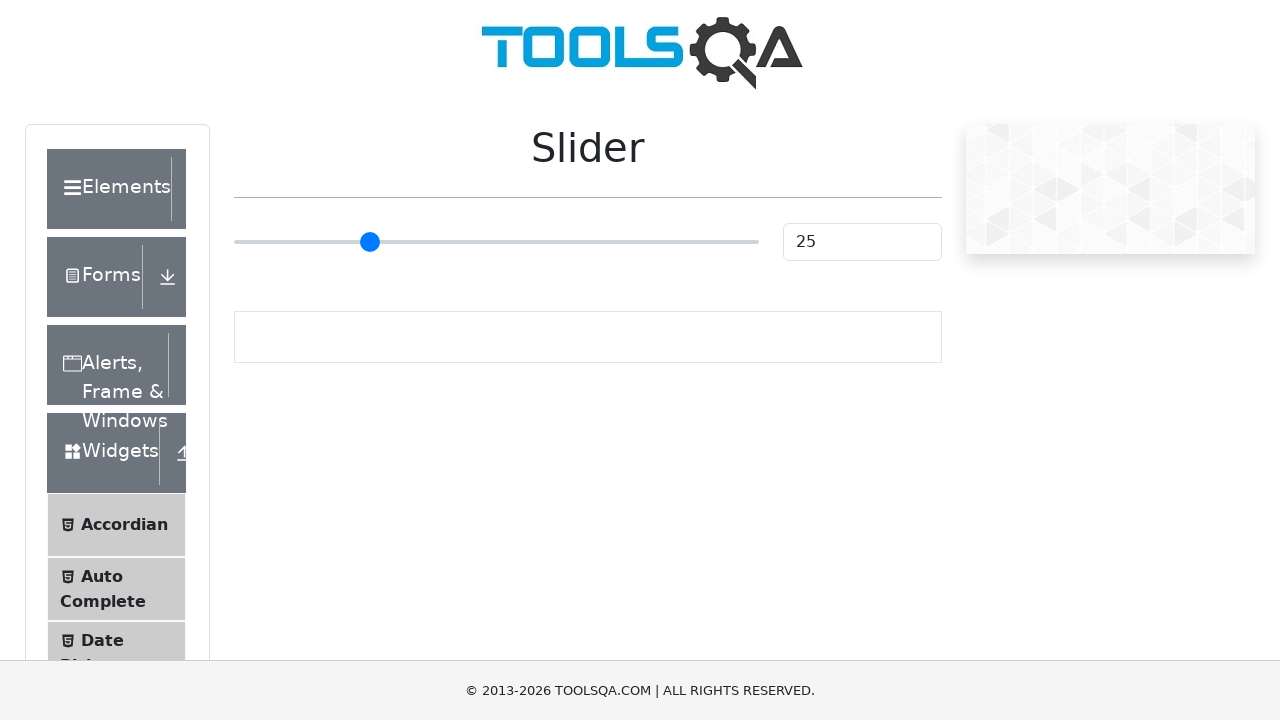

Moved mouse to center of slider handle at (496, 242)
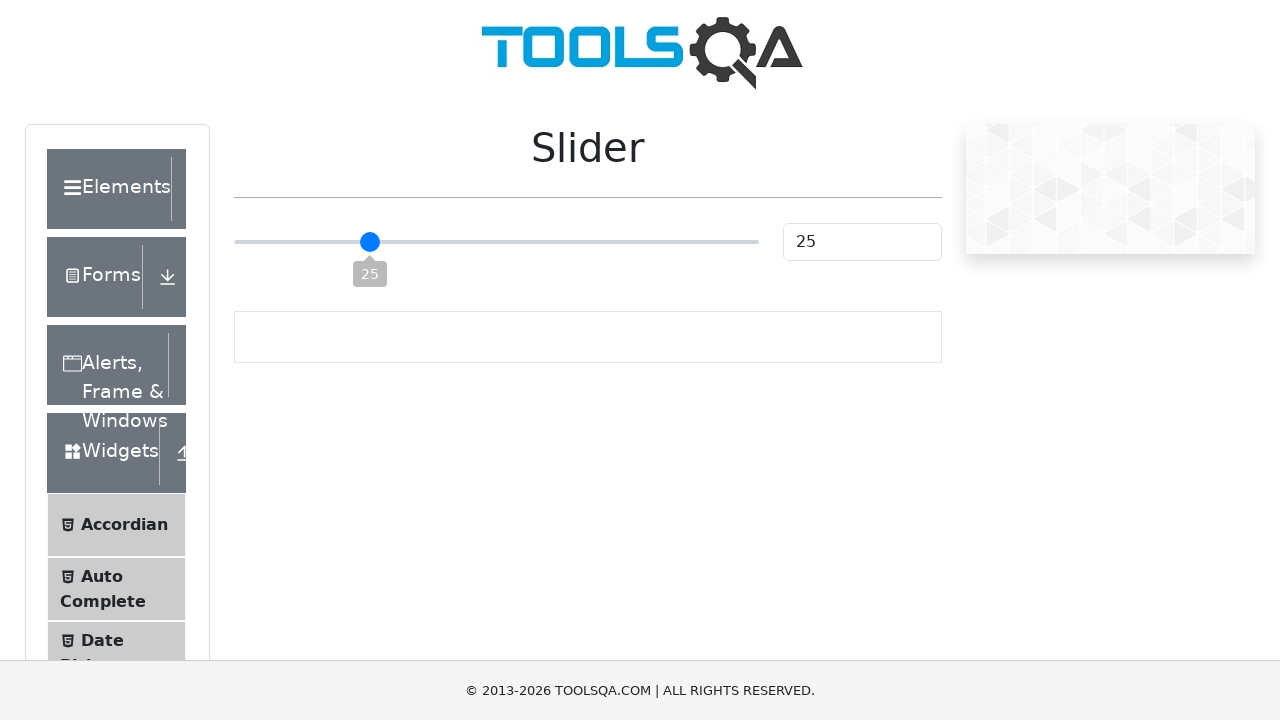

Pressed down mouse button on slider handle at (496, 242)
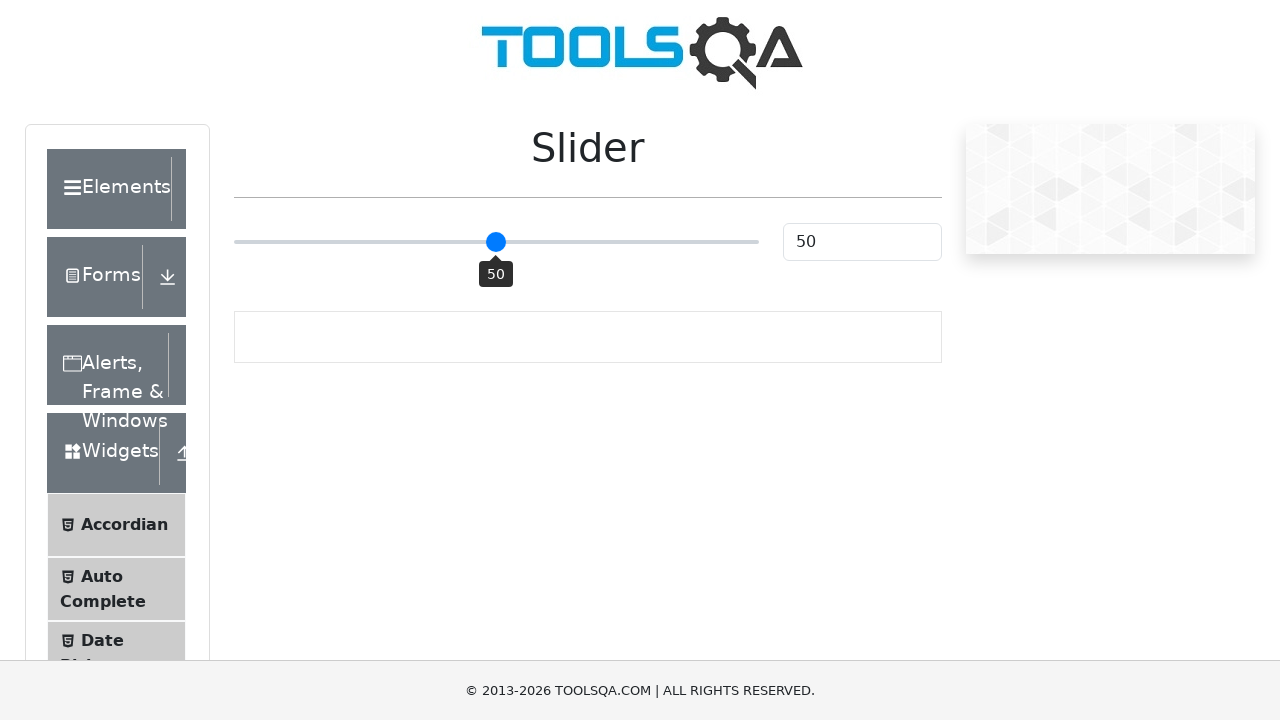

Dragged slider handle 30 pixels to the right at (526, 242)
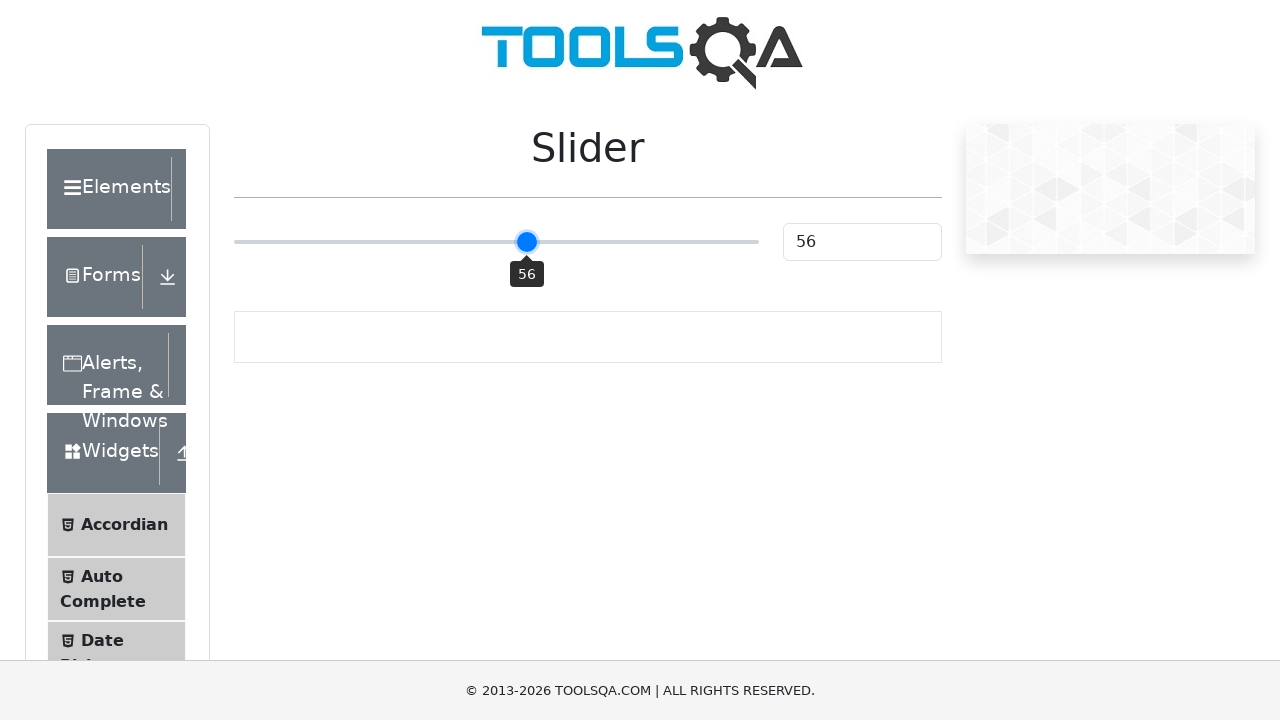

Released mouse button after dragging slider at (526, 242)
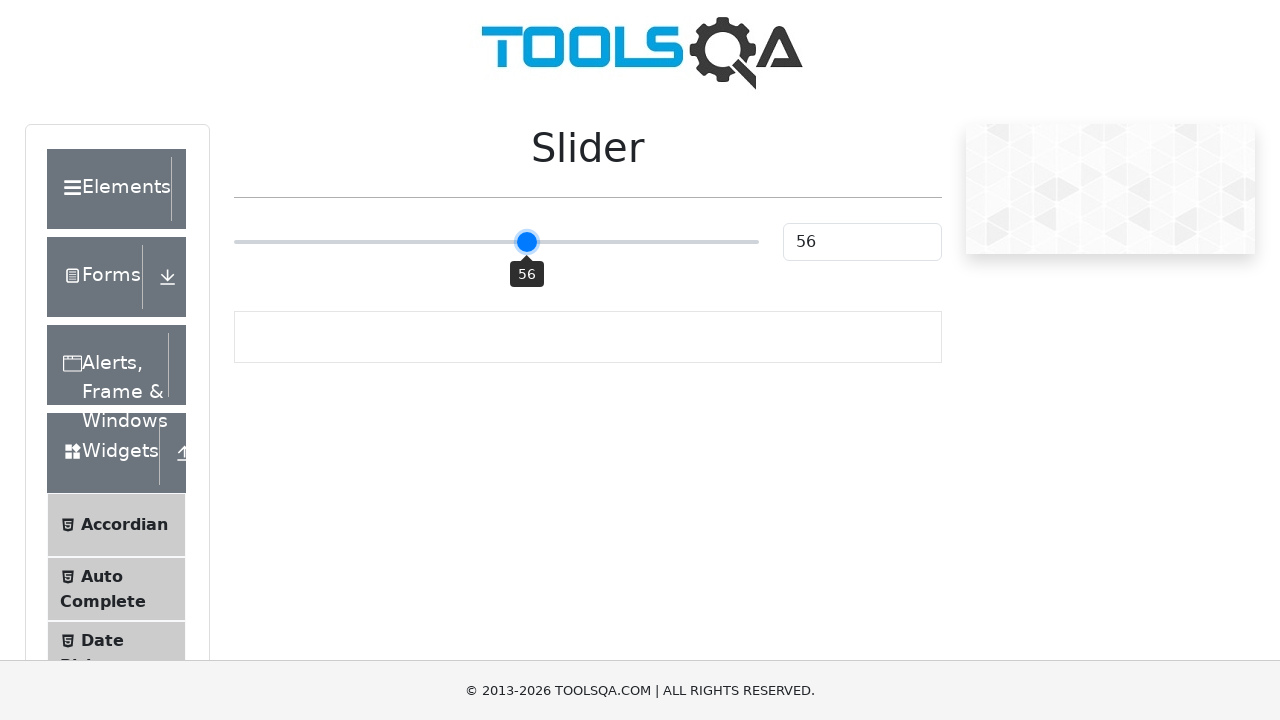

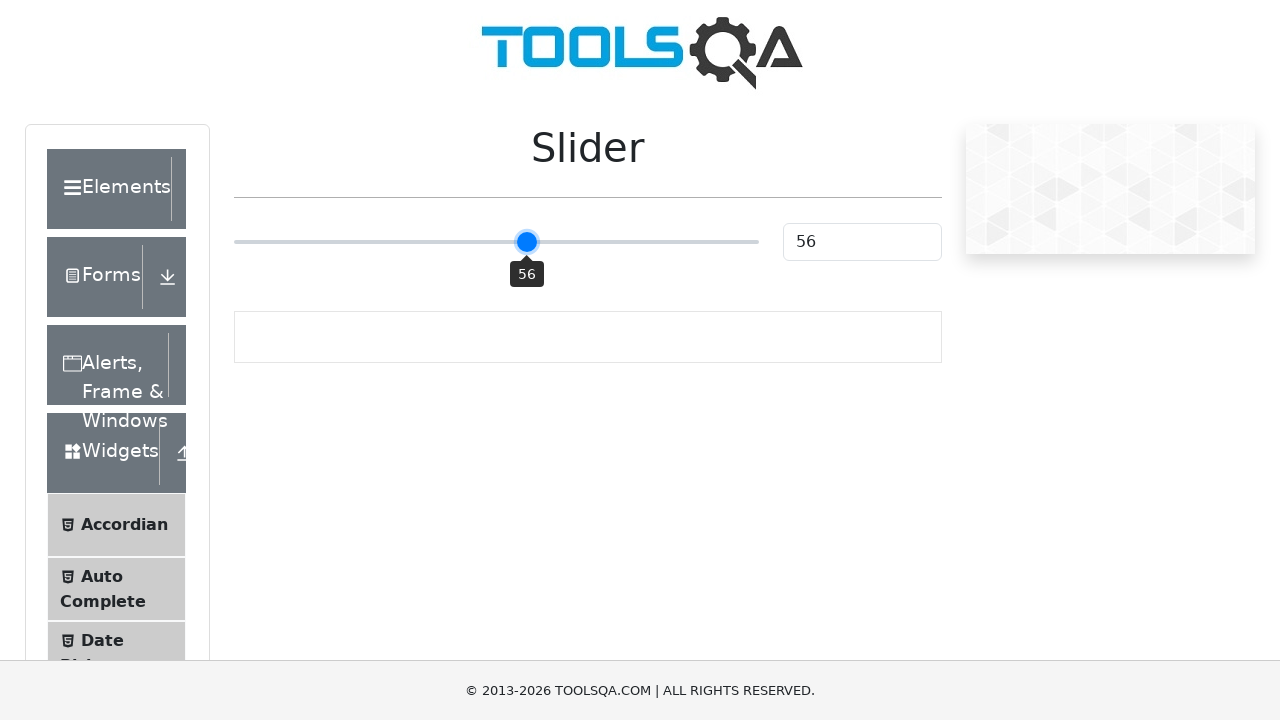